Tests that the counter displays the current number of todo items as items are added

Starting URL: https://demo.playwright.dev/todomvc

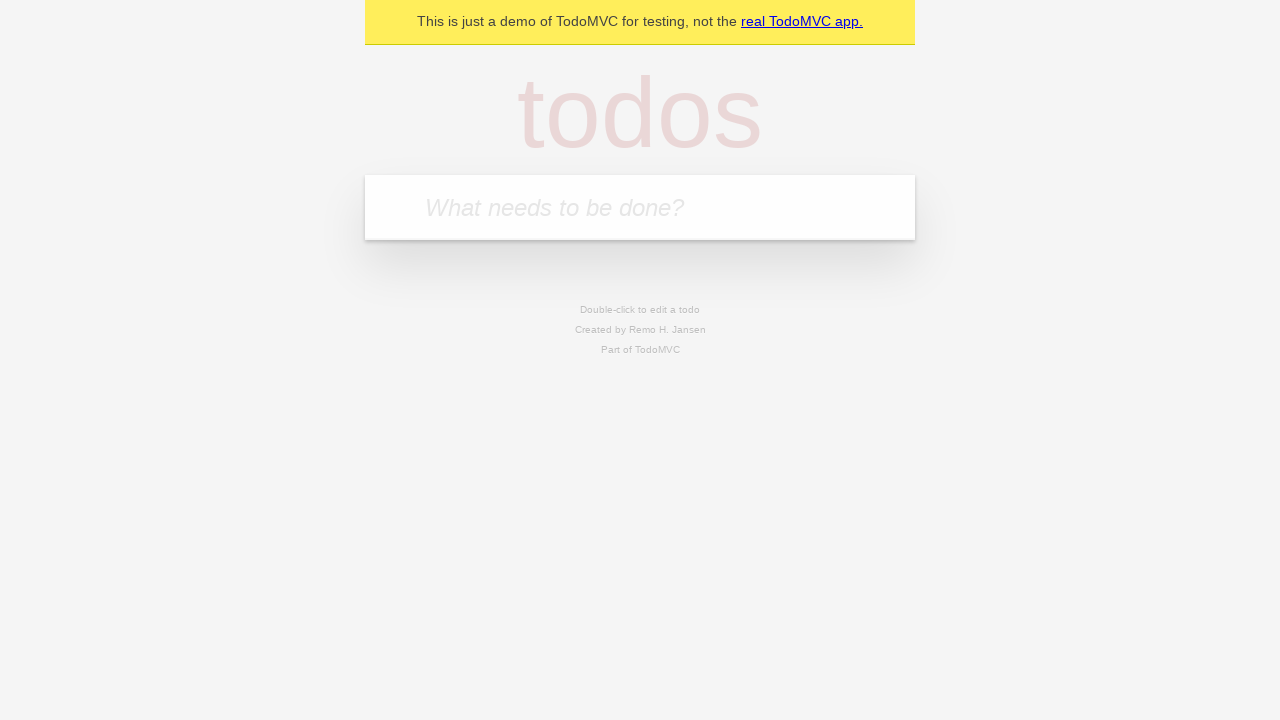

Filled todo input with 'buy some cheese' on internal:attr=[placeholder="What needs to be done?"i]
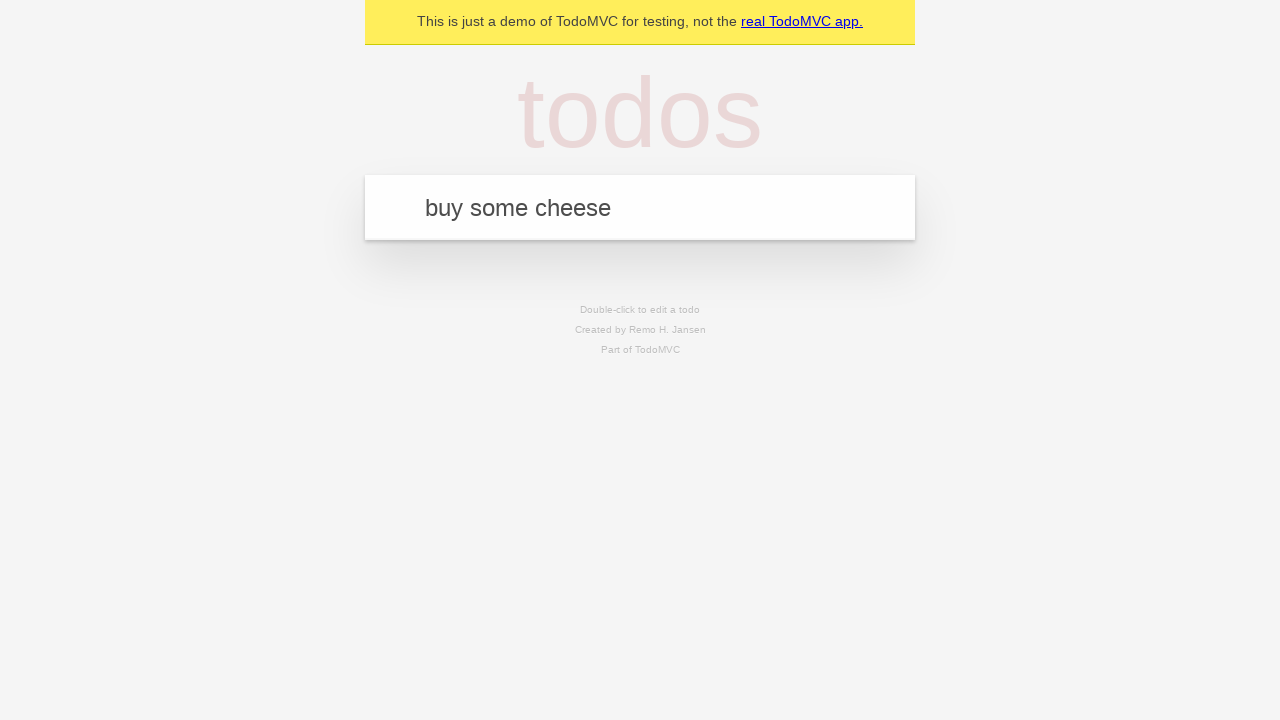

Pressed Enter to add first todo item on internal:attr=[placeholder="What needs to be done?"i]
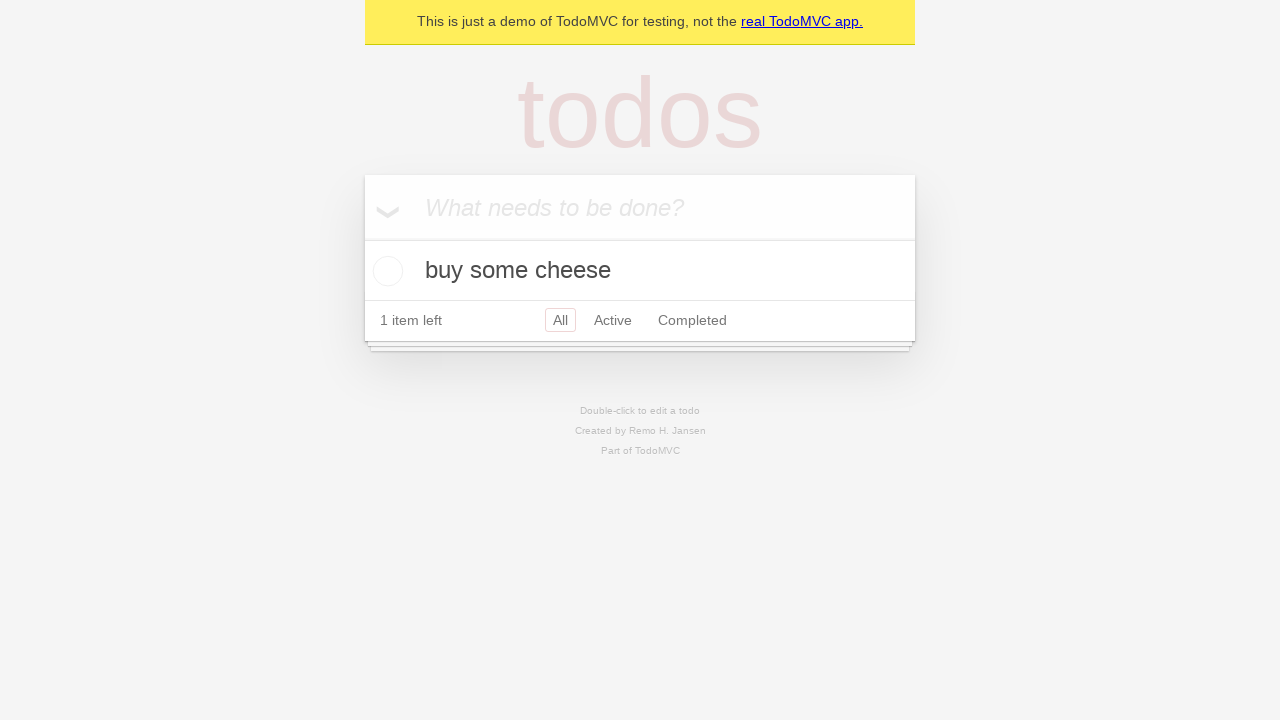

Counter element loaded after adding first todo
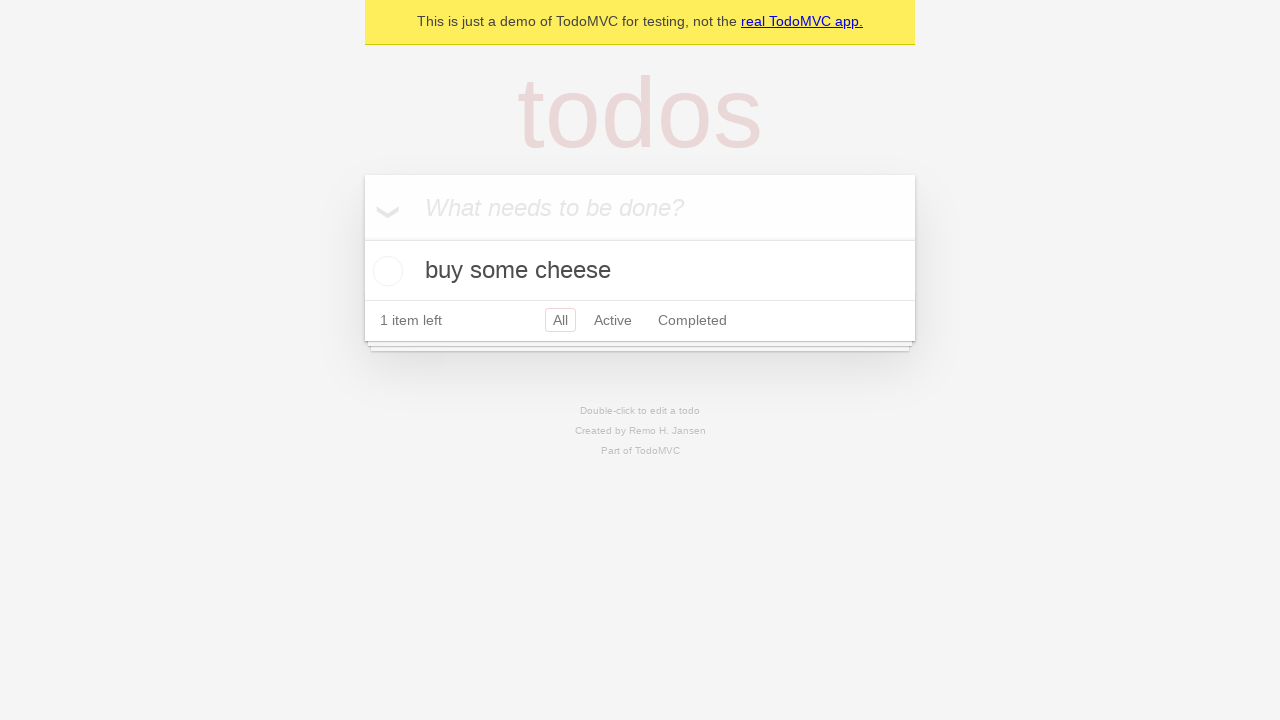

Filled todo input with 'feed the cat' on internal:attr=[placeholder="What needs to be done?"i]
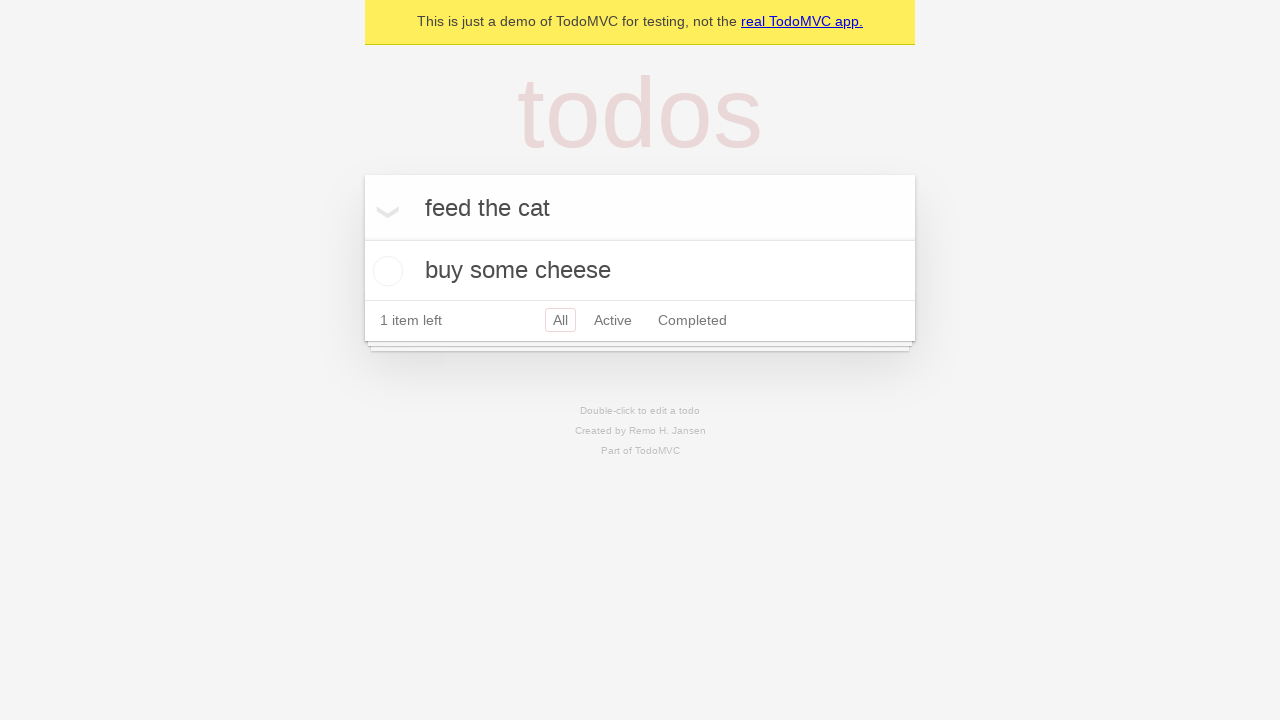

Pressed Enter to add second todo item on internal:attr=[placeholder="What needs to be done?"i]
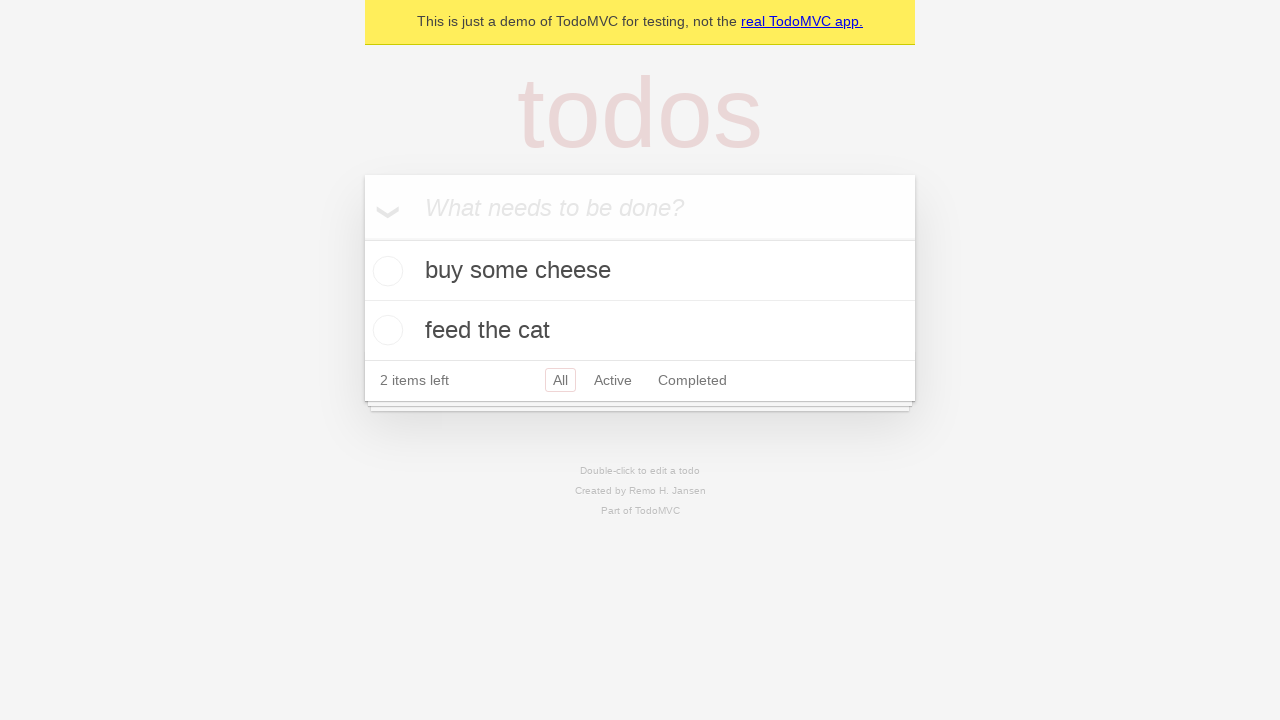

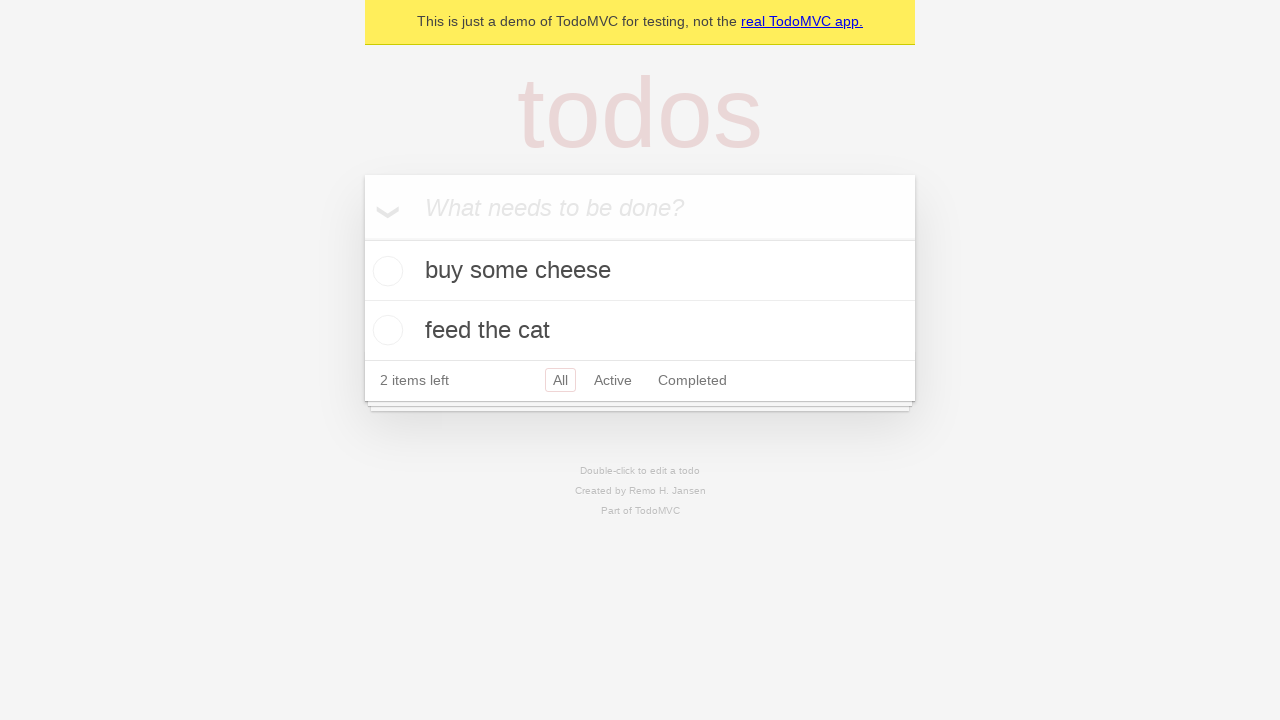